Tests country dropdown selection functionality by opening a dropdown, viewing available options, and selecting a specific country (Bermuda)

Starting URL: https://www.dummyticket.com/dummy-ticket-for-visa-application/

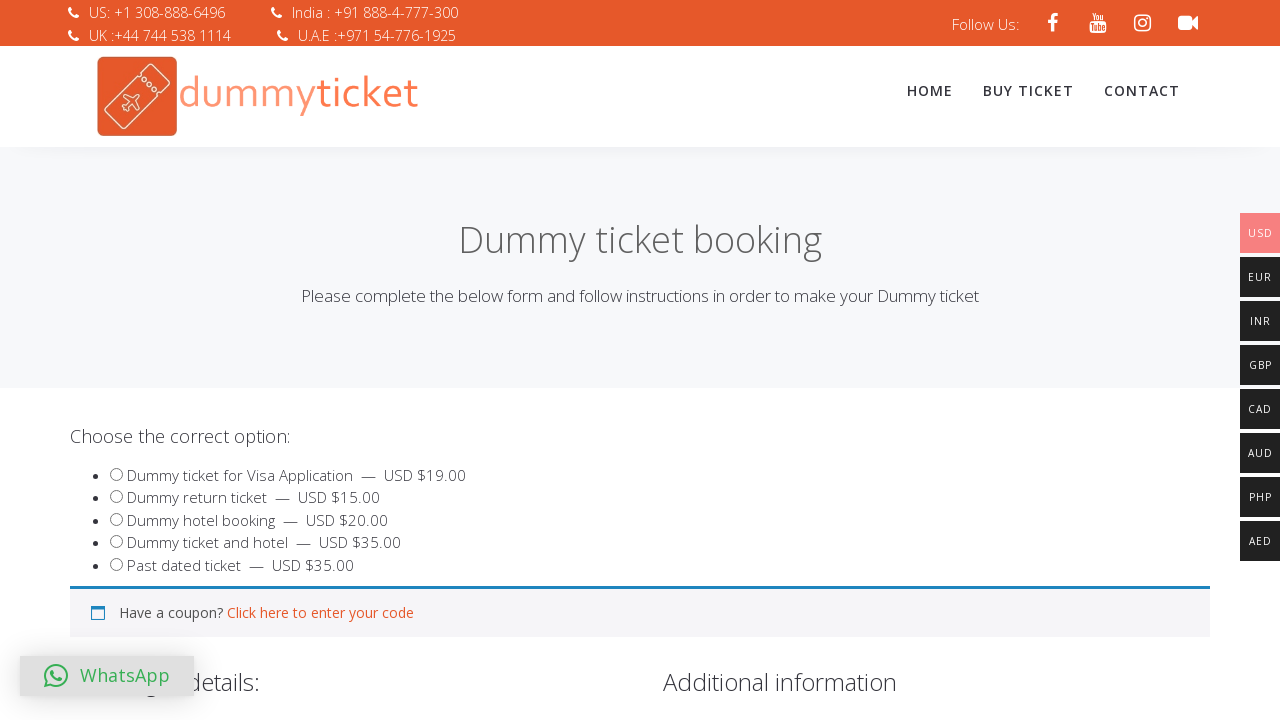

Clicked on country dropdown to open it at (344, 360) on xpath=//*[@id='select2-billing_country-container']
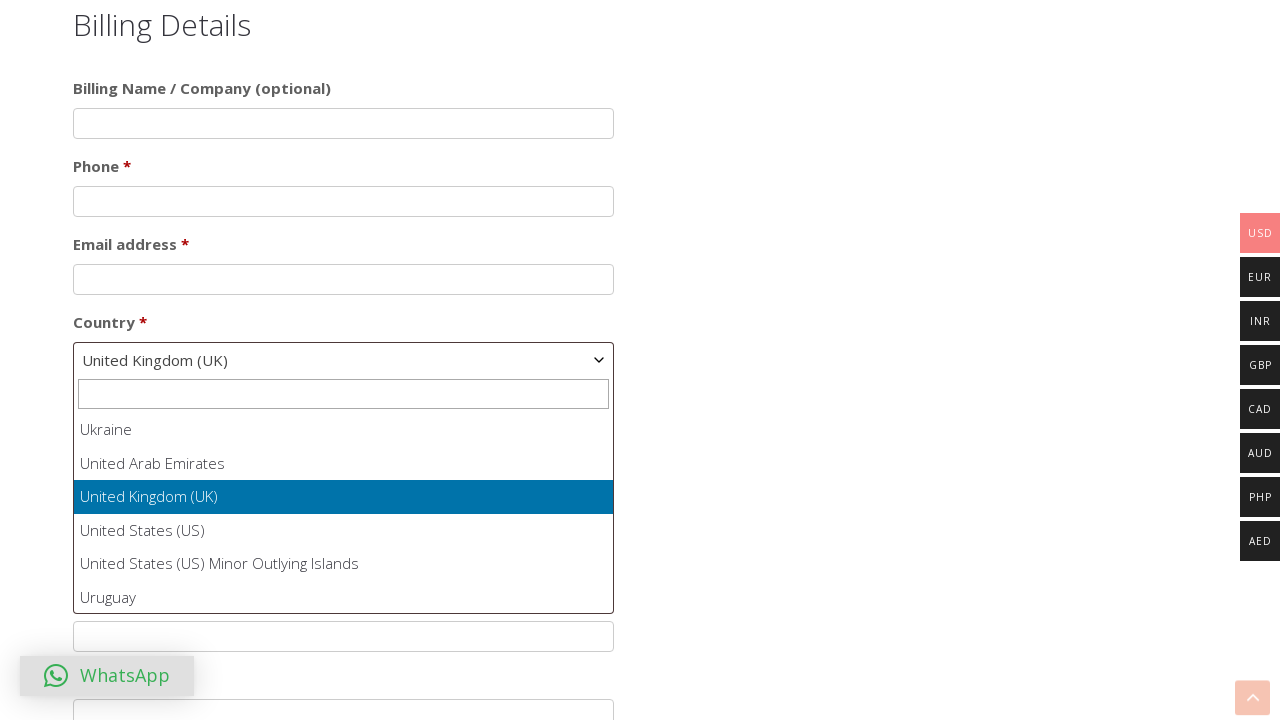

Waited for dropdown options to load
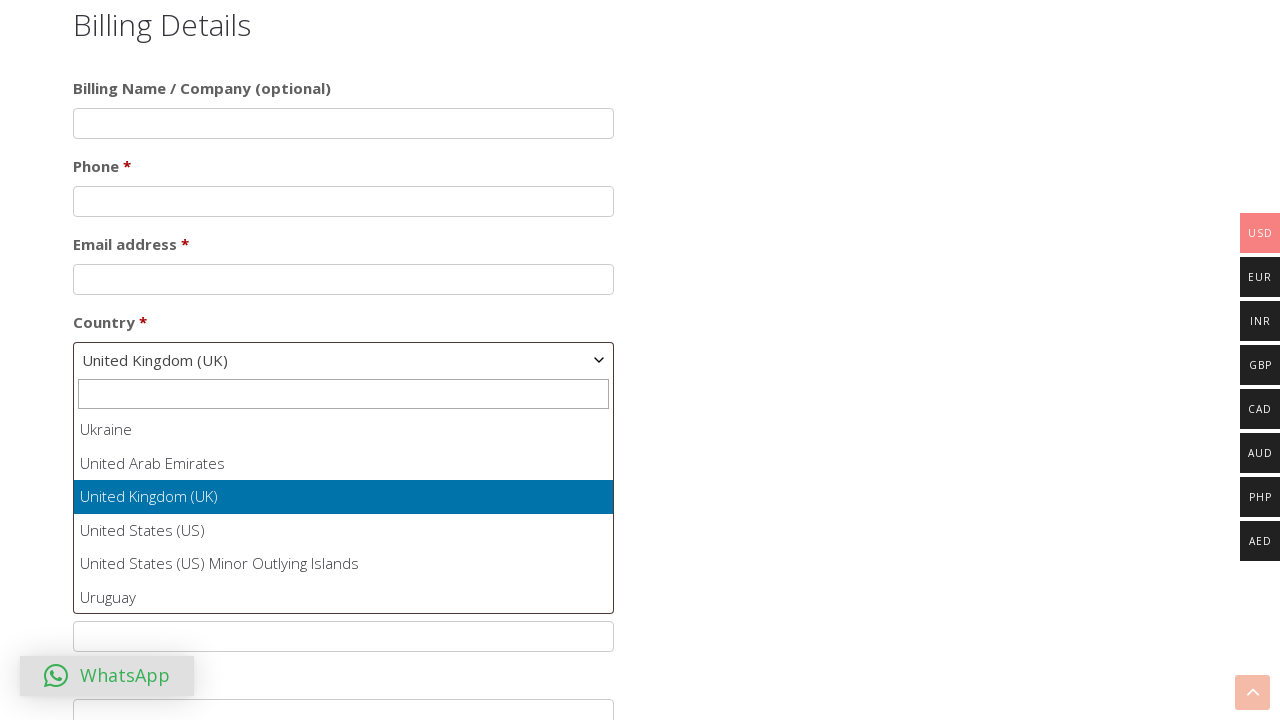

Selected 'Bermuda' from the country dropdown at (344, 513) on xpath=//li[text()='Bermuda']
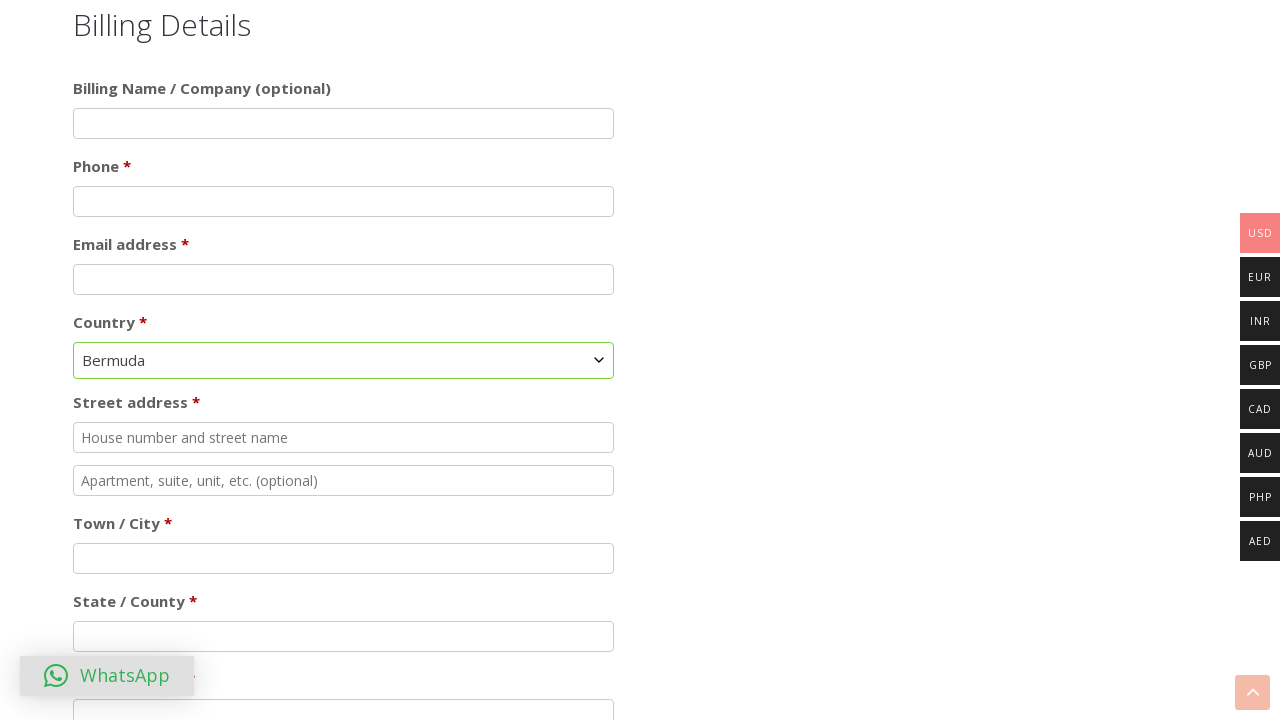

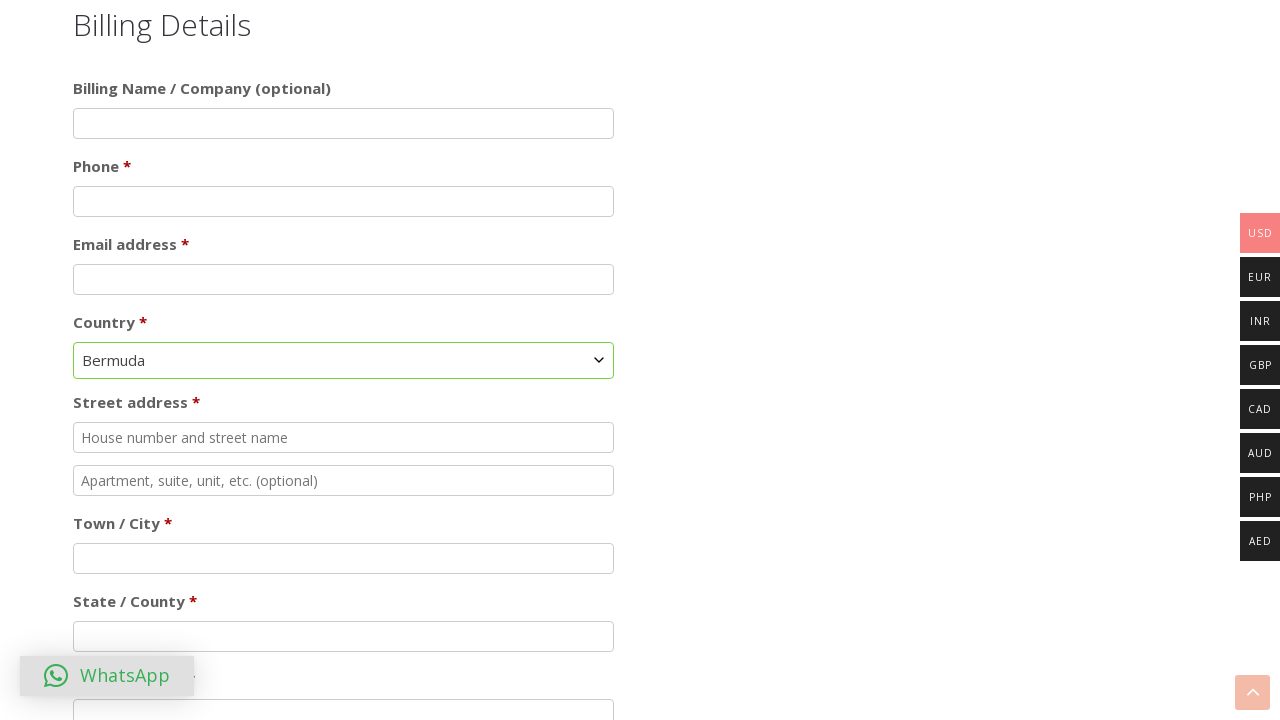